Tests that the login form correctly rejects invalid credentials by displaying an error message when wrong username and password are submitted

Starting URL: https://www.saucedemo.com/

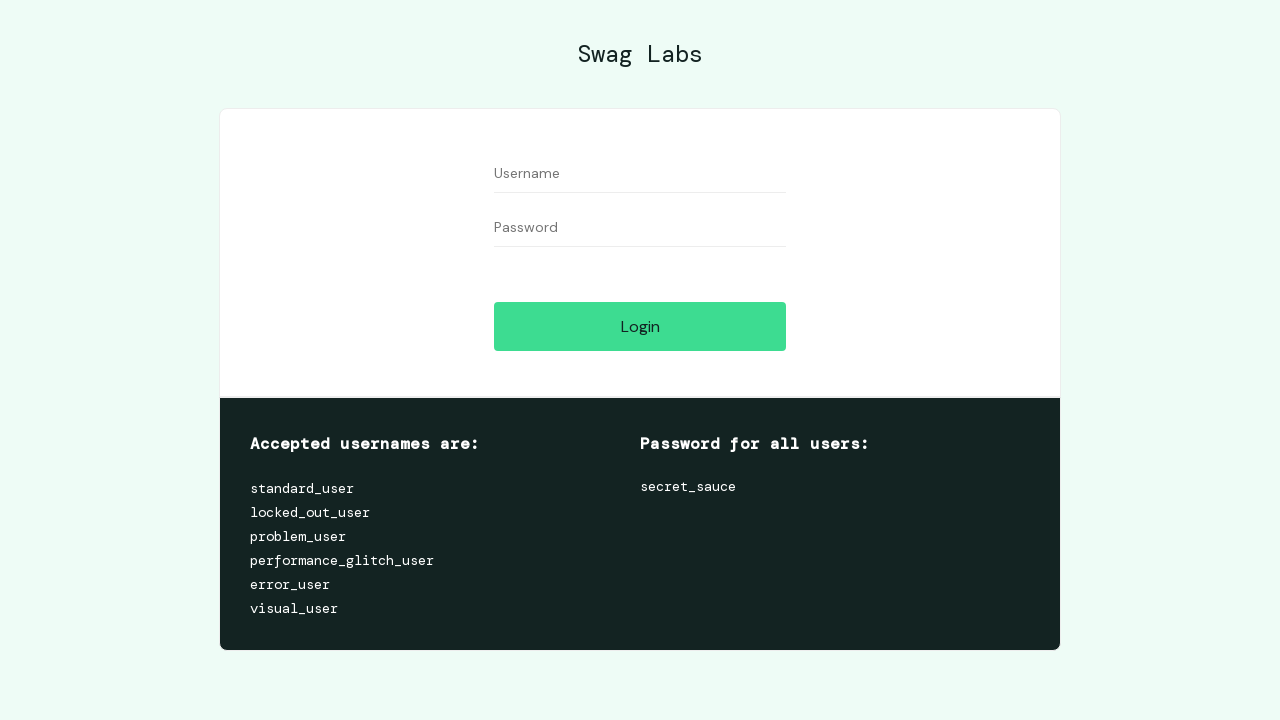

Filled username field with invalid credentials 'wrong_user' on internal:attr=[placeholder="Username"i]
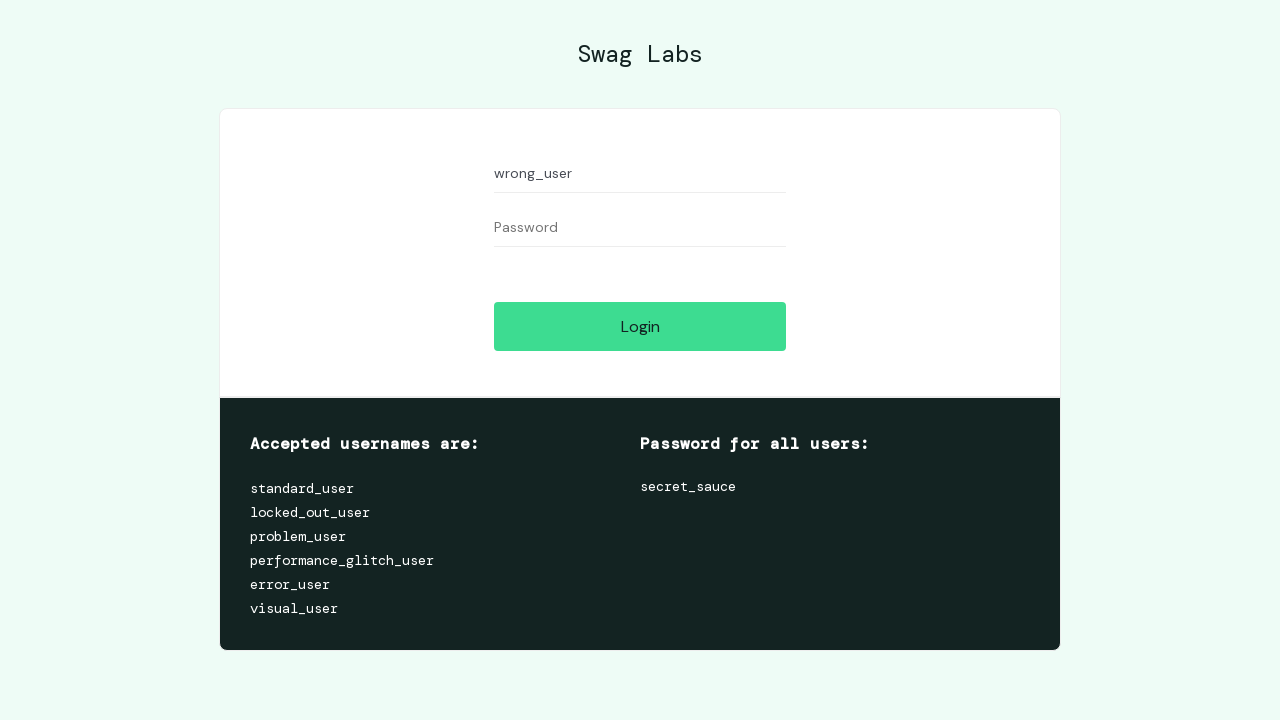

Filled password field with invalid credentials 'wrong_password' on internal:attr=[placeholder="Password"i]
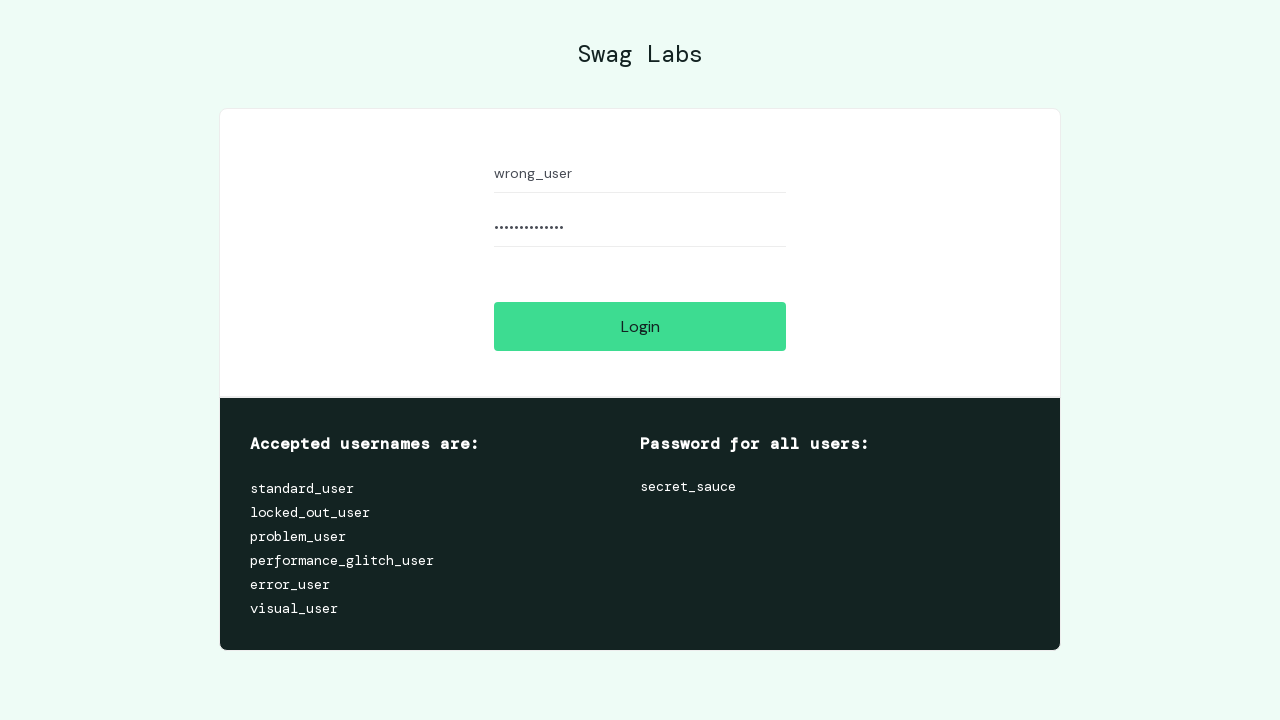

Clicked the Login button to submit invalid credentials at (640, 326) on internal:role=button[name="Login"i]
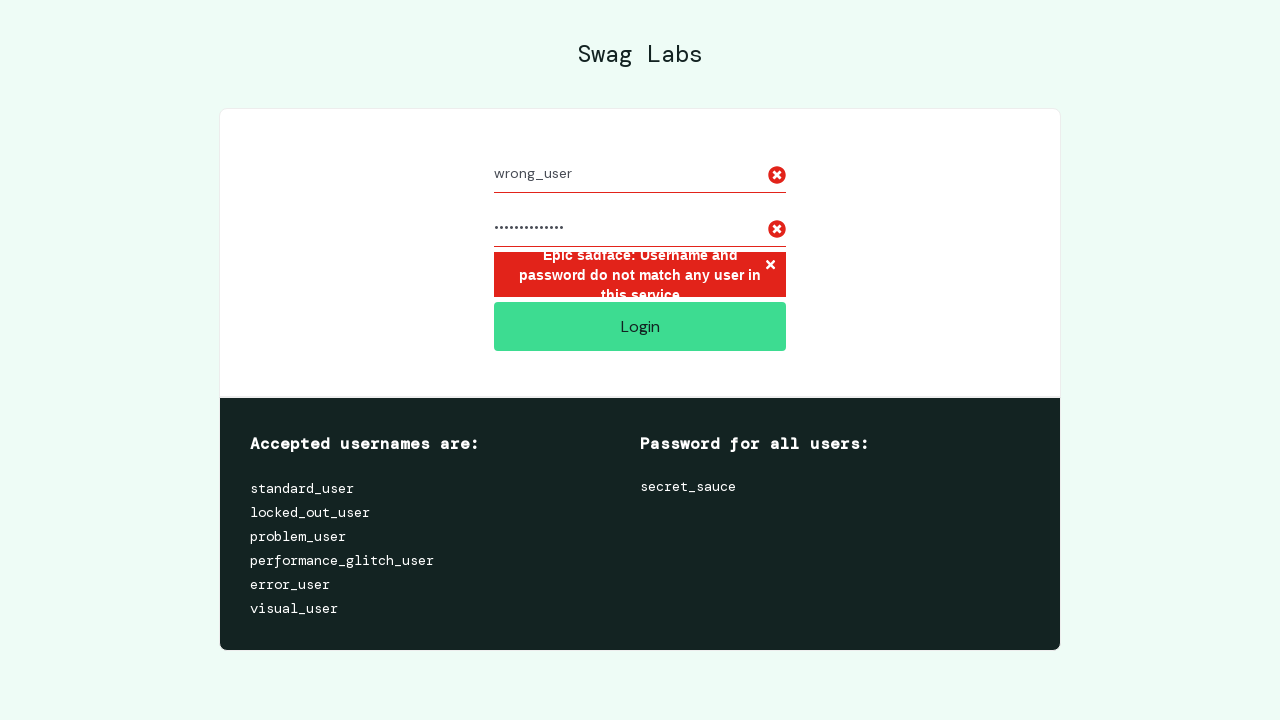

Error message displayed: 'Epic sadface: Username and password do not match any user in this service'
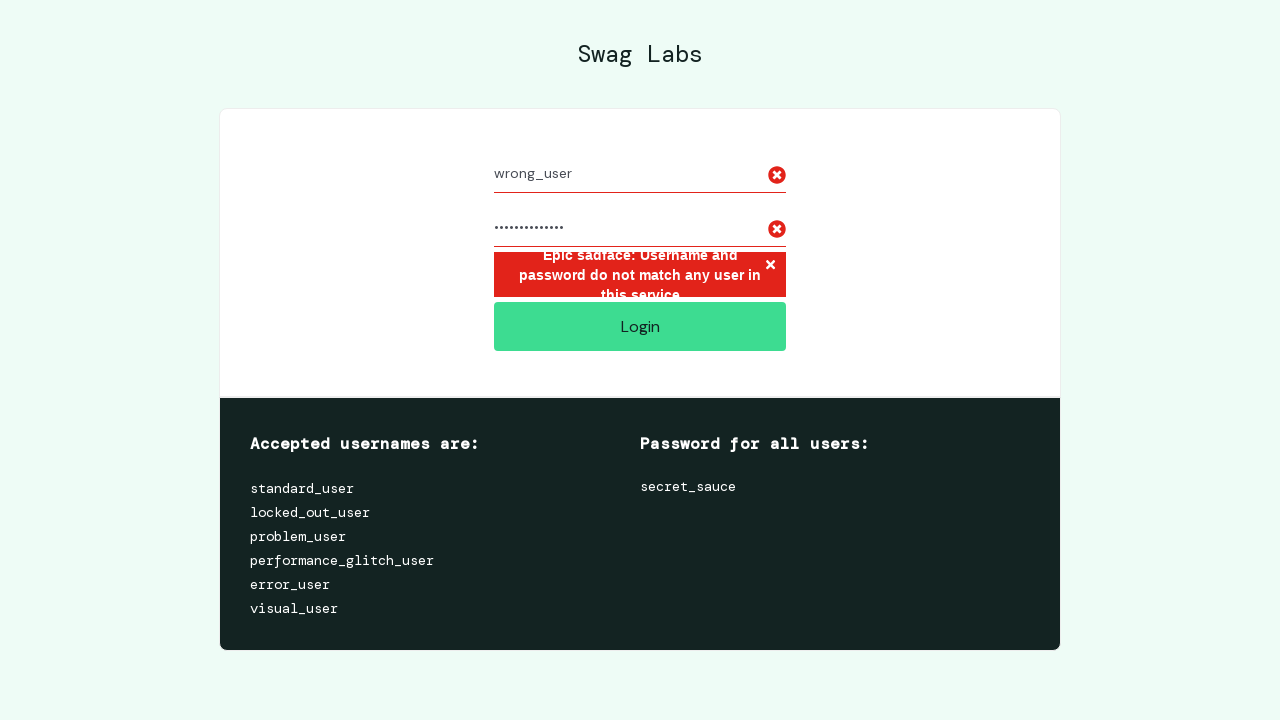

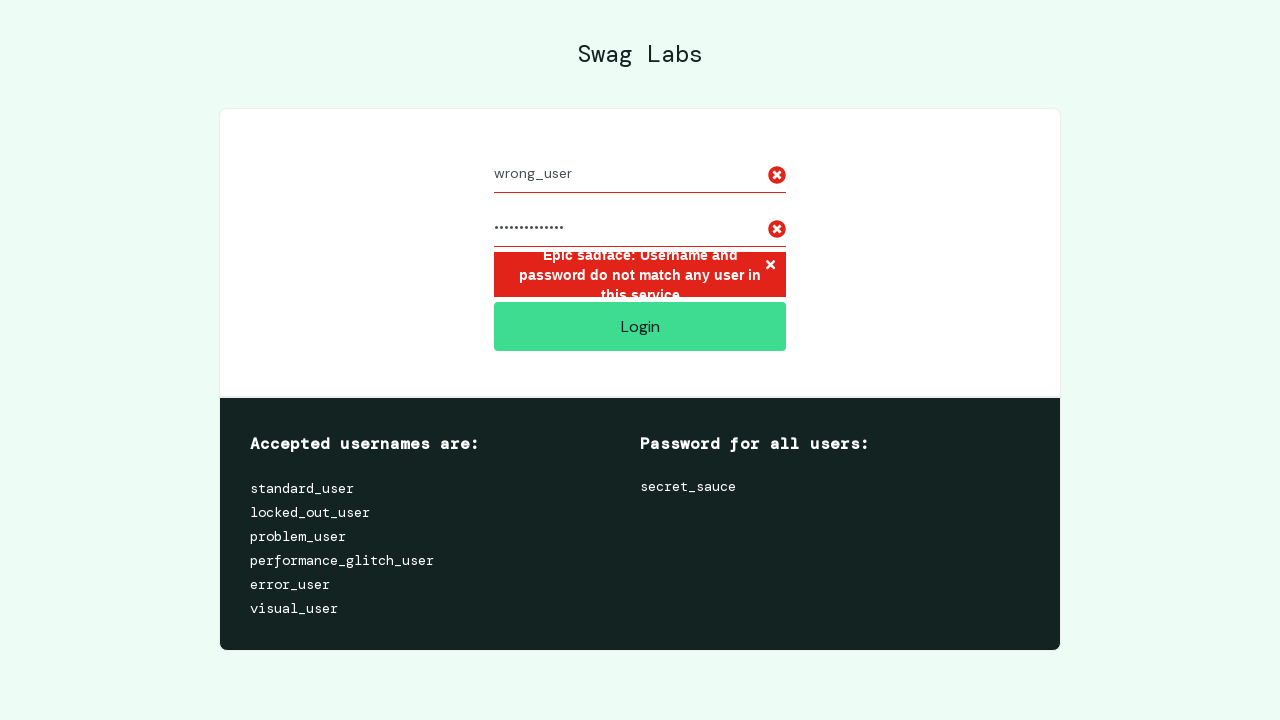